Validates links on the Hubtel homepage by collecting all anchor elements and checking that non-external links are accessible and return successful responses.

Starting URL: https://hubtel.com/

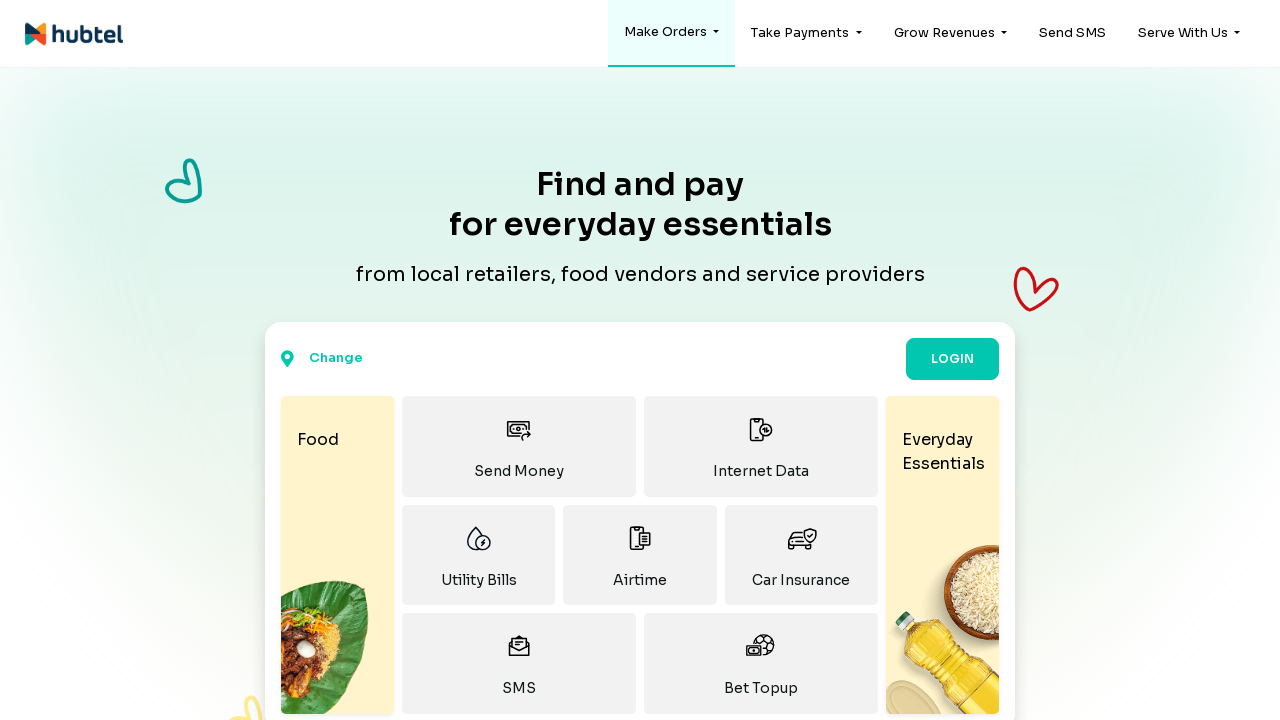

Collected all anchor href attributes from the page
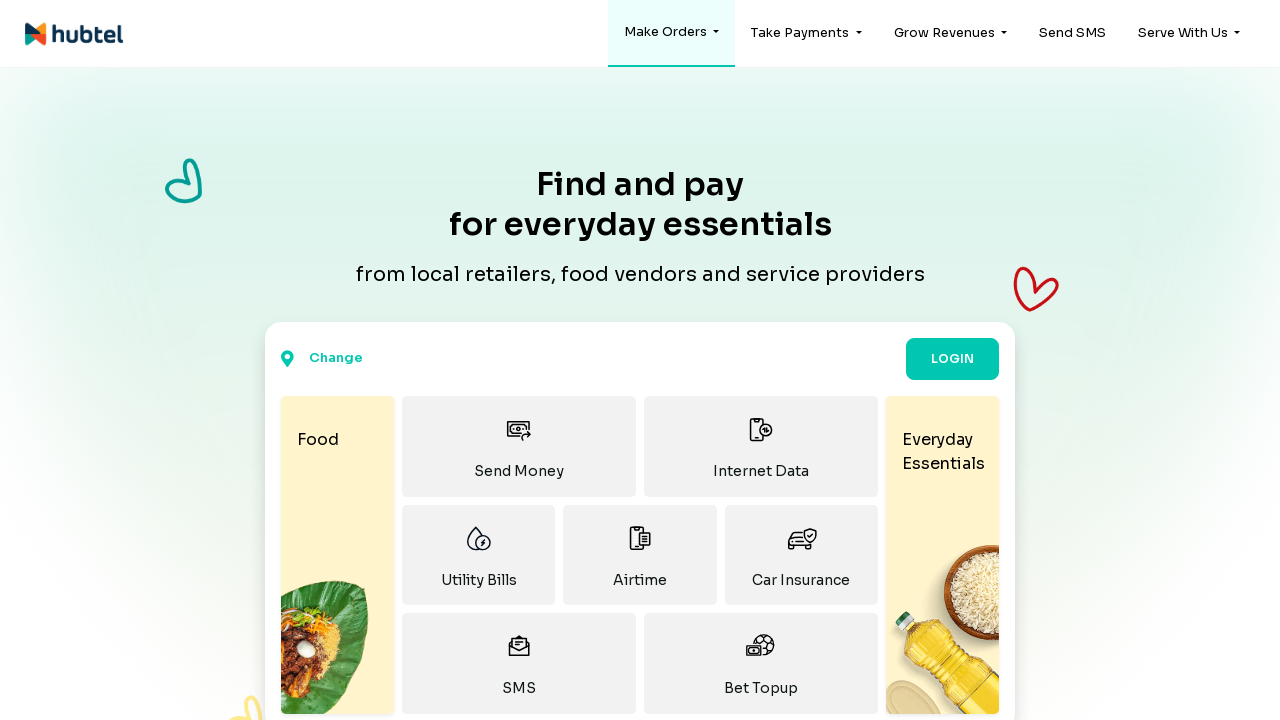

Navigated to https://hubtel.com/pay-small-small
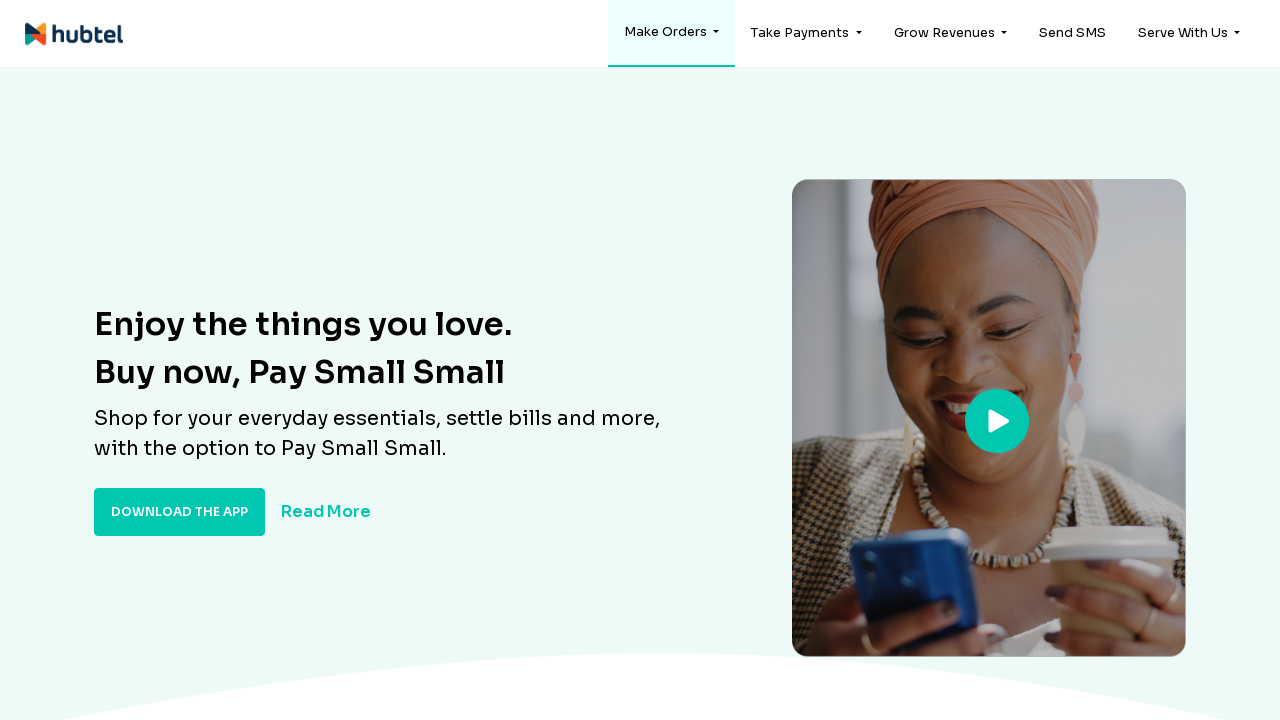

Verified successful response (HTTP 200) for https://hubtel.com/pay-small-small
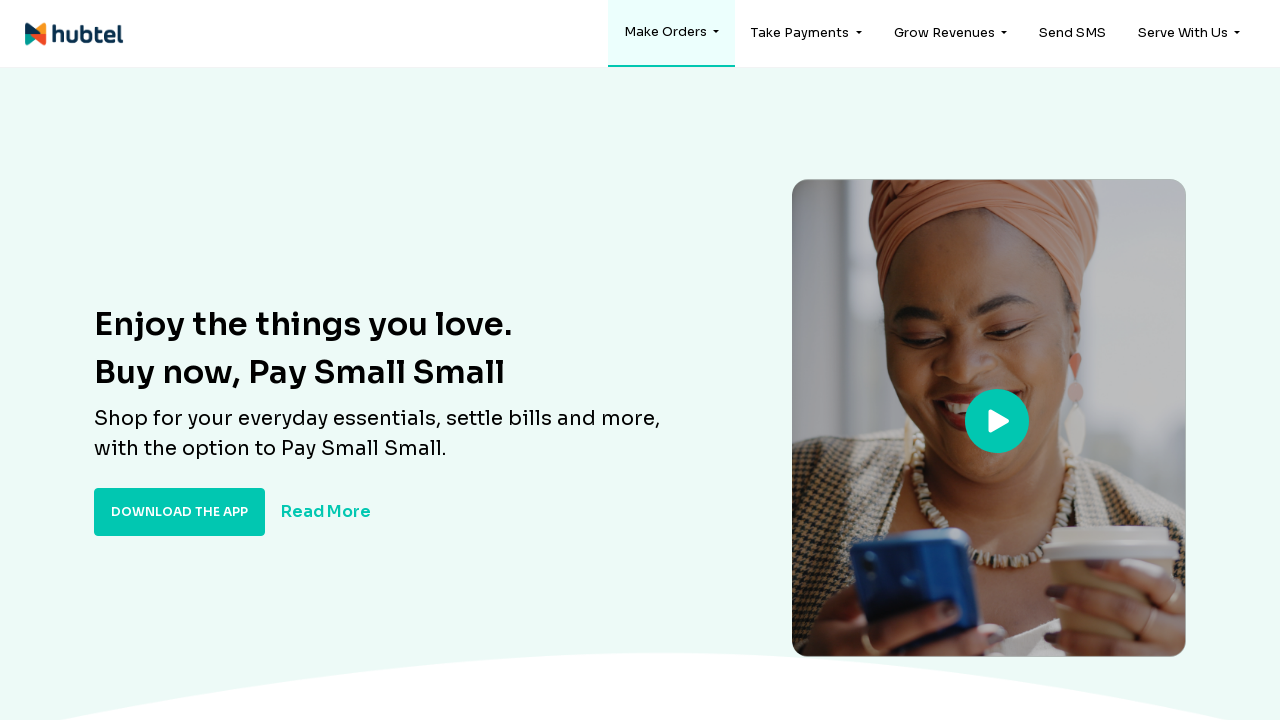

Navigated back to Hubtel homepage
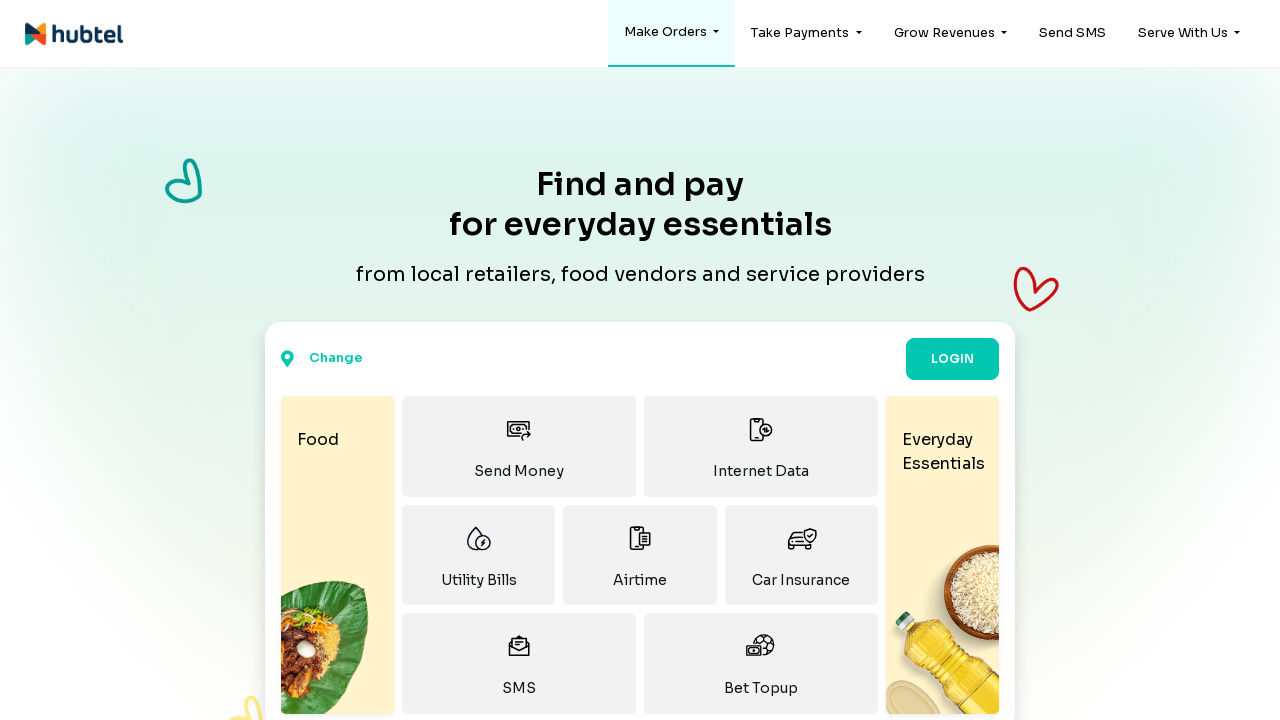

Waited for homepage to load completely
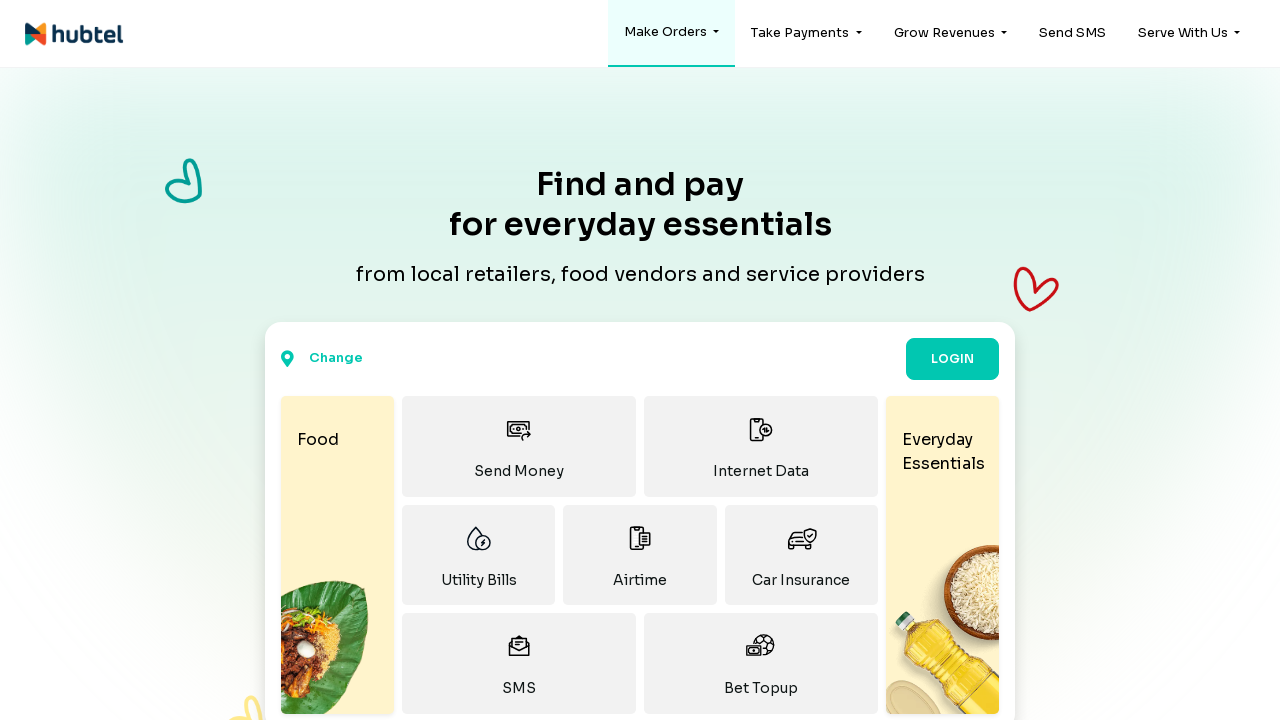

Navigated to https://hubtel.com/get-the-app
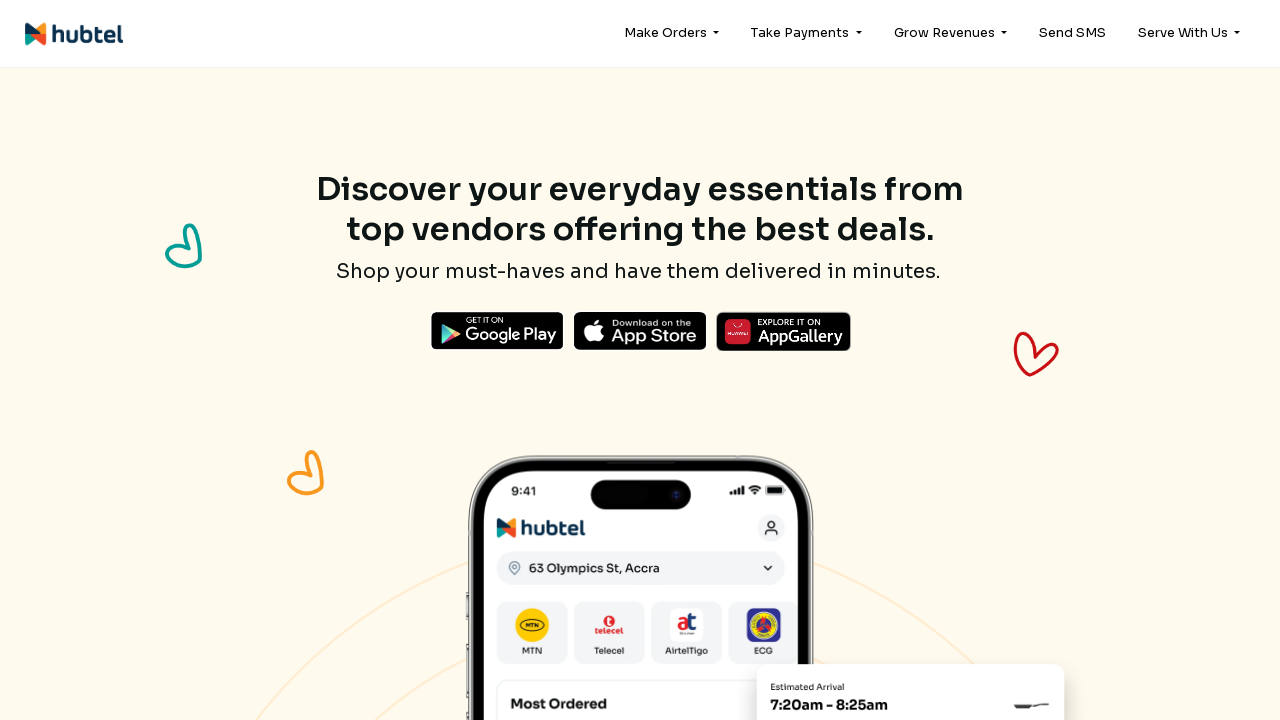

Verified successful response (HTTP 200) for https://hubtel.com/get-the-app
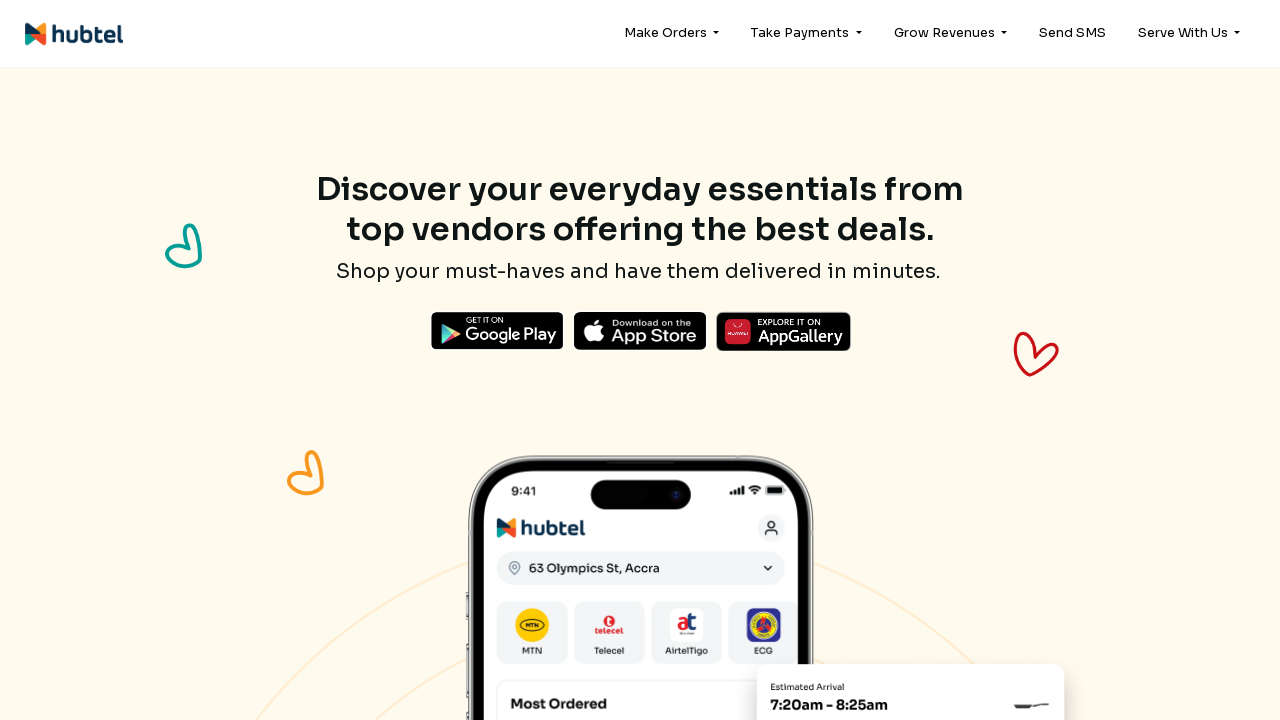

Navigated back to Hubtel homepage
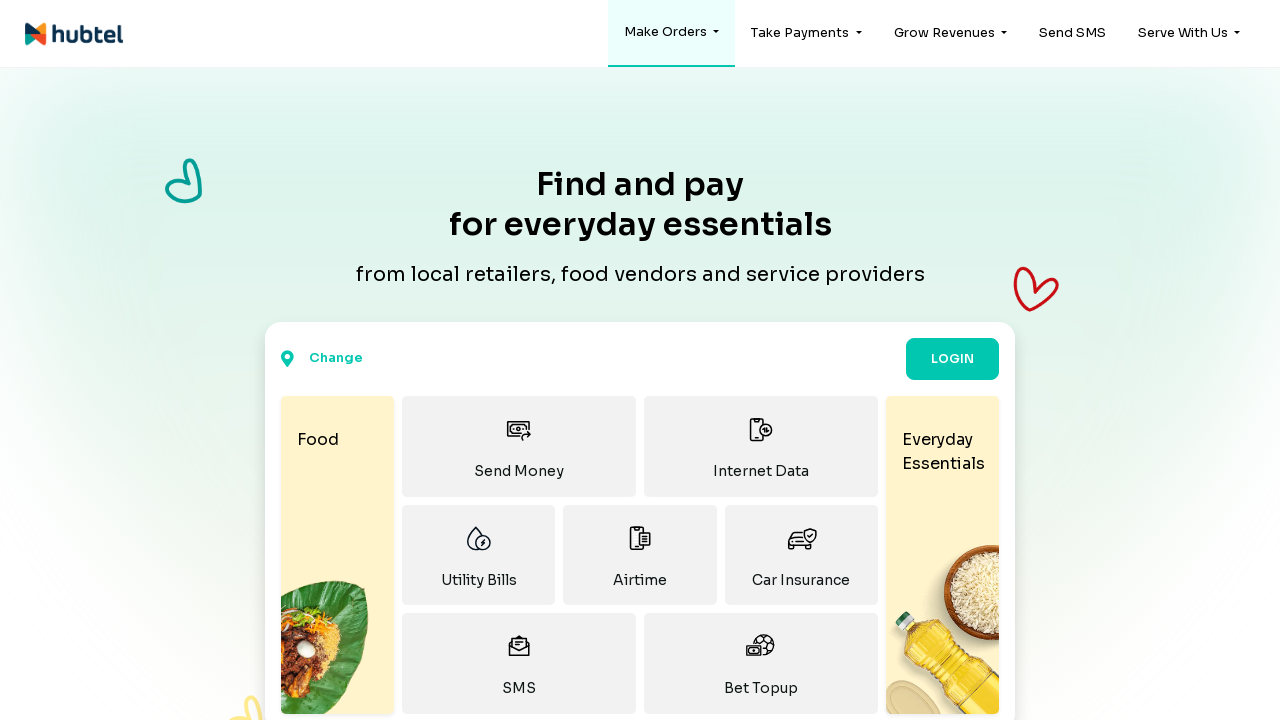

Waited for homepage to load completely
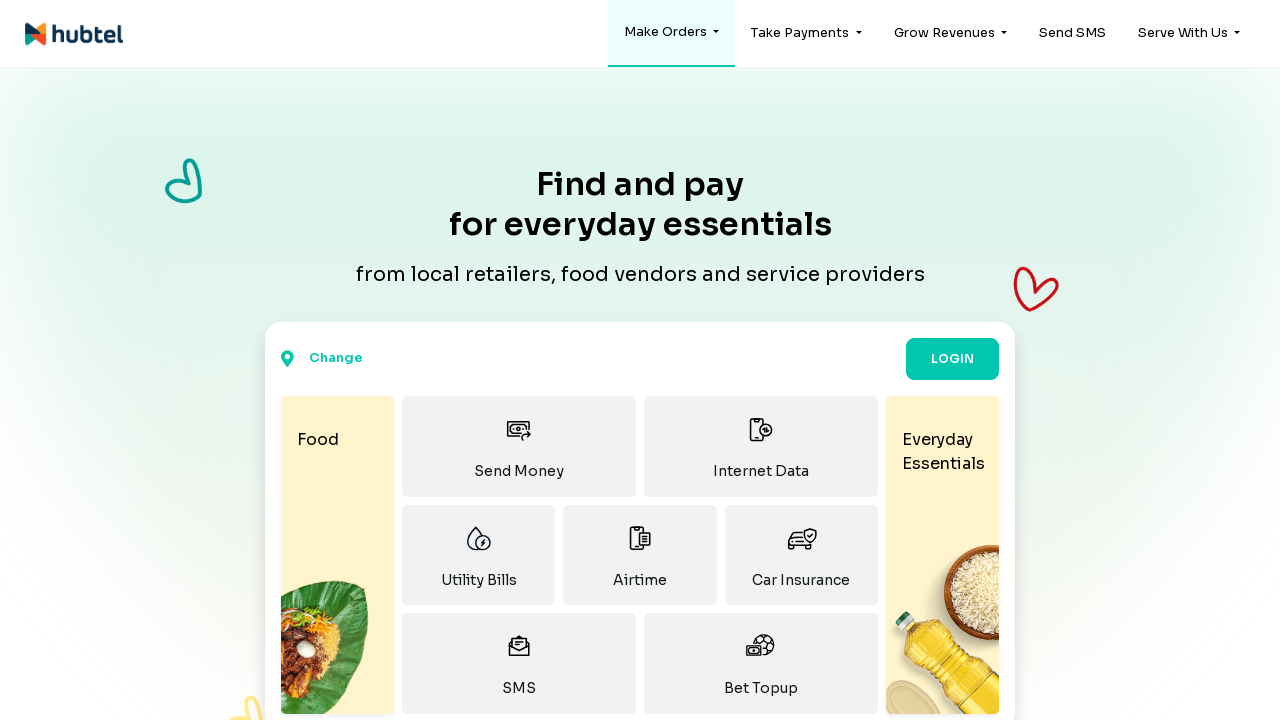

Navigated to https://hubtel.com/get-the-app
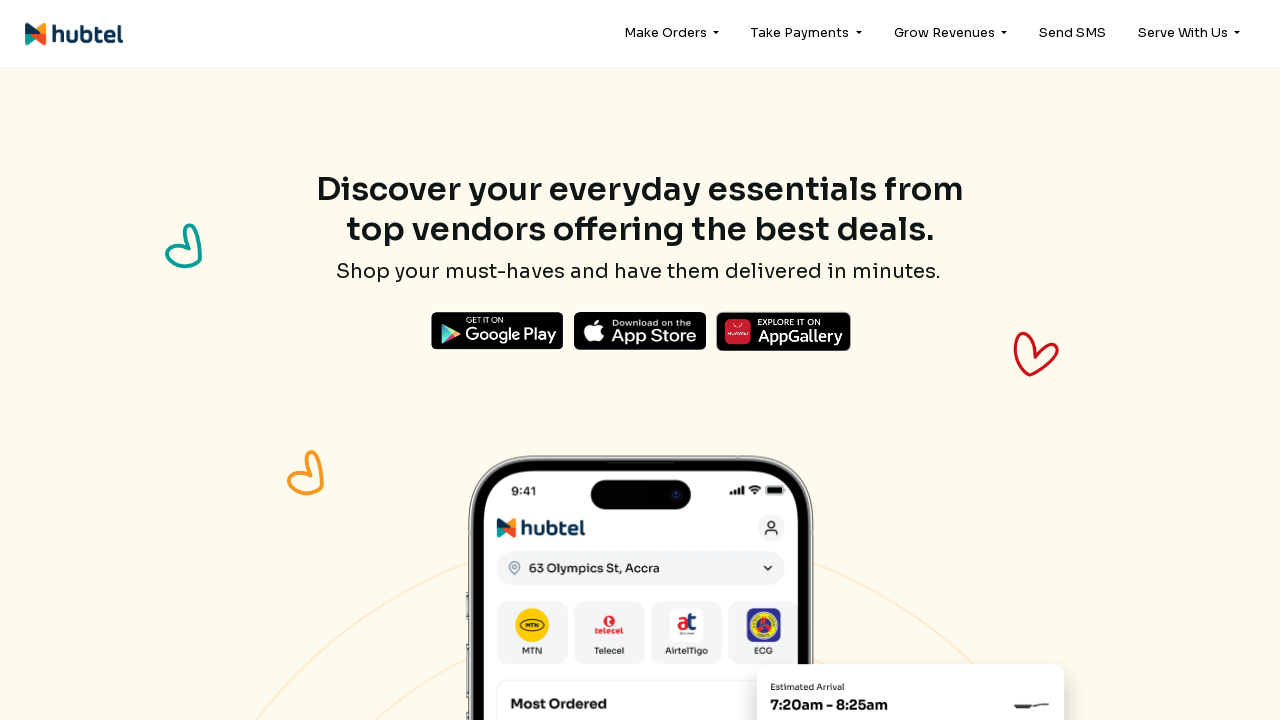

Verified successful response (HTTP 200) for https://hubtel.com/get-the-app
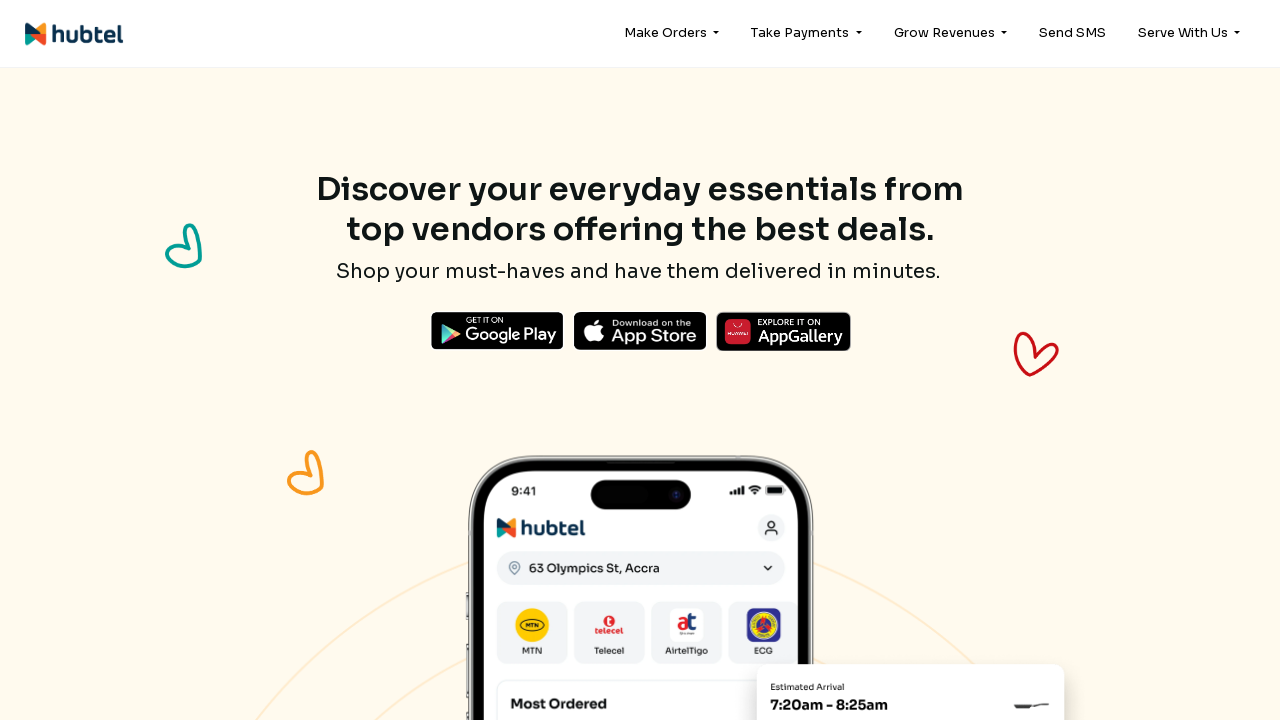

Navigated back to Hubtel homepage
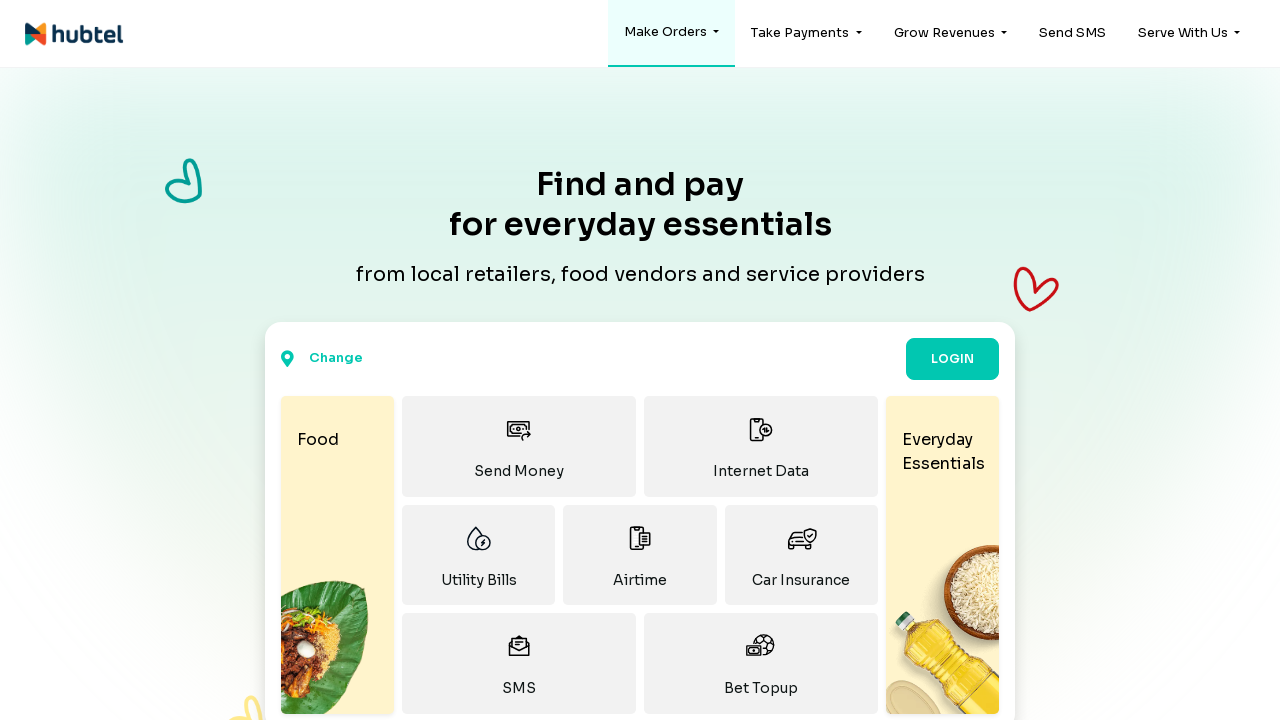

Waited for homepage to load completely
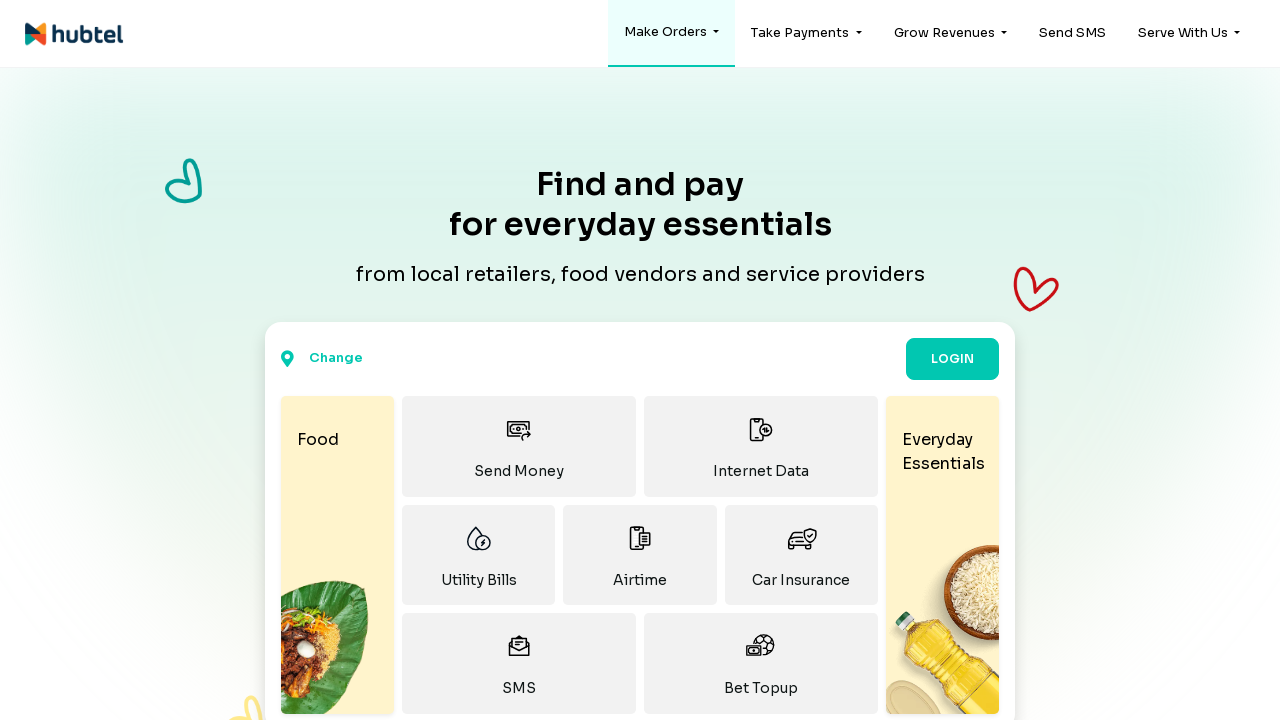

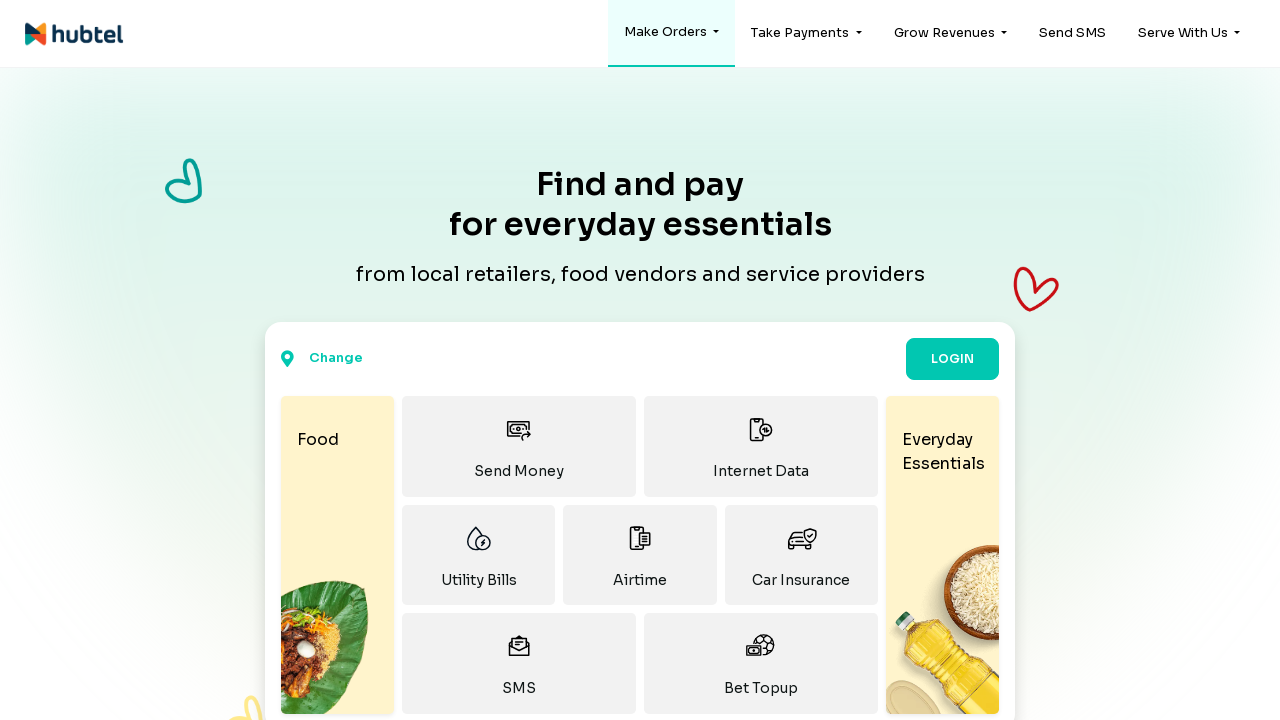